Tests auto-suggestive dropdown functionality by typing partial text and selecting a matching option from the suggestions

Starting URL: https://rahulshettyacademy.com/dropdownsPractise/

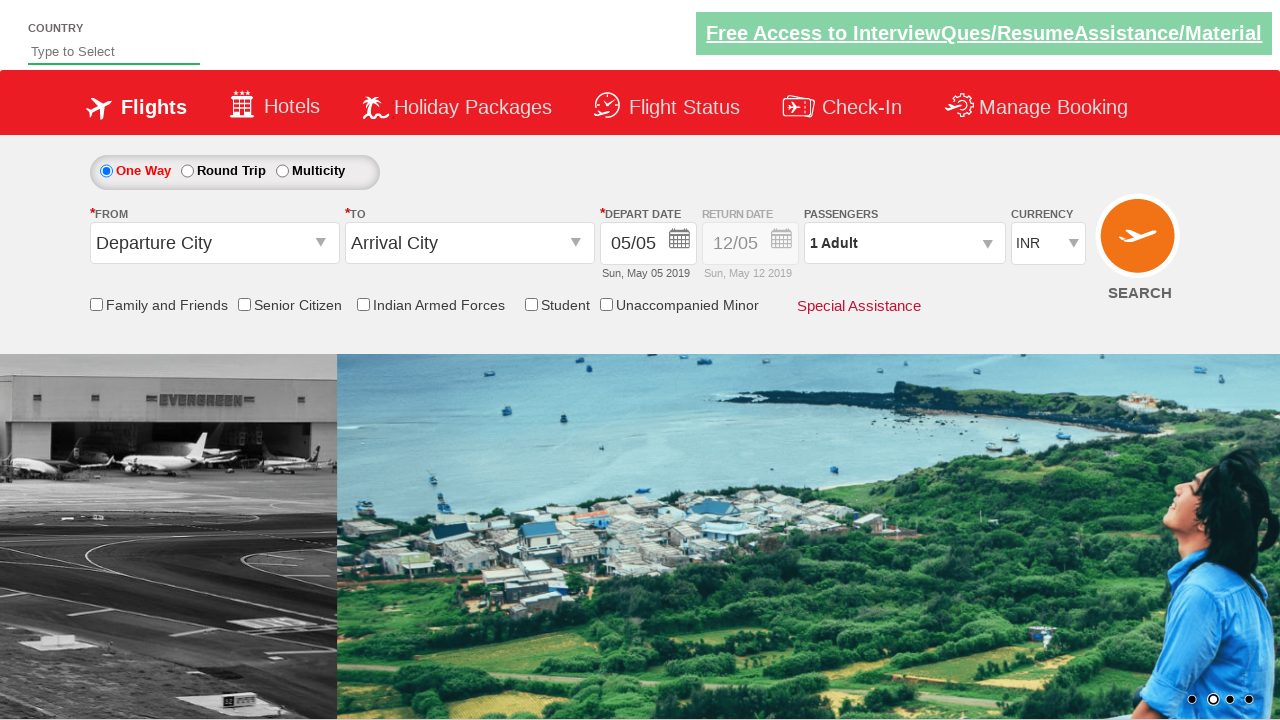

Clicked on auto-suggest input field at (114, 52) on #autosuggest
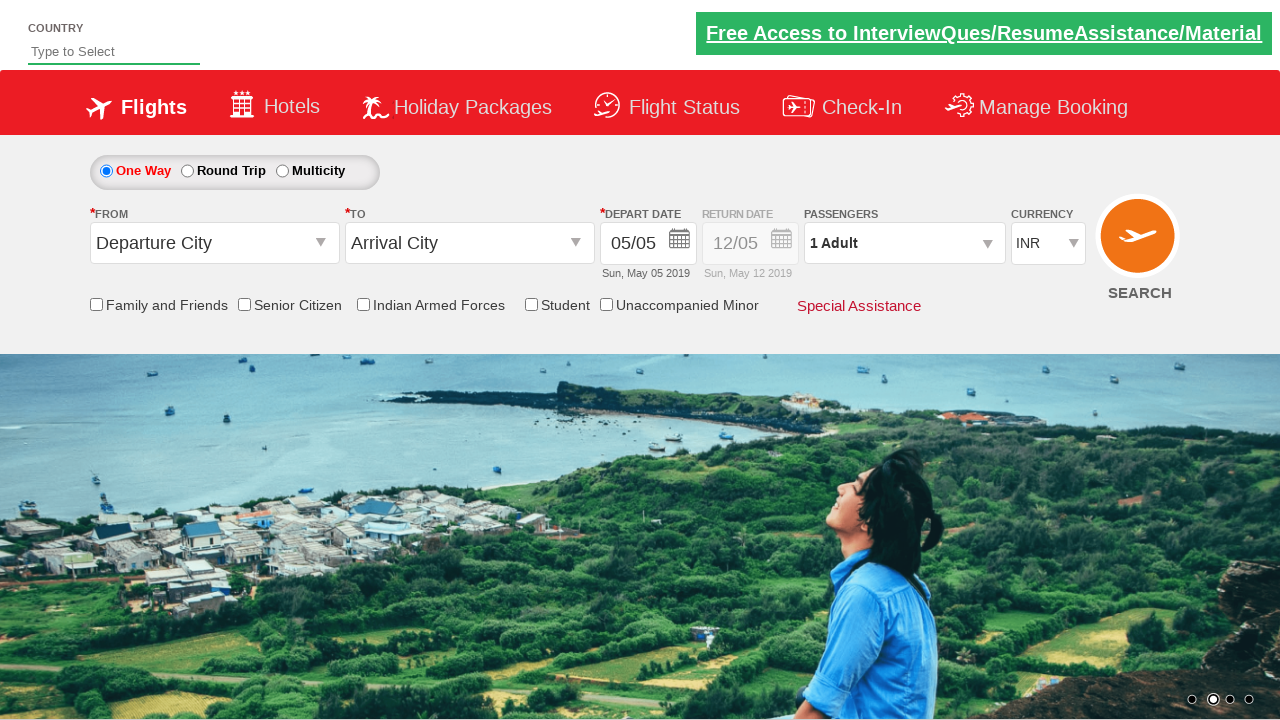

Typed 'ind' in auto-suggest field to trigger dropdown suggestions on #autosuggest
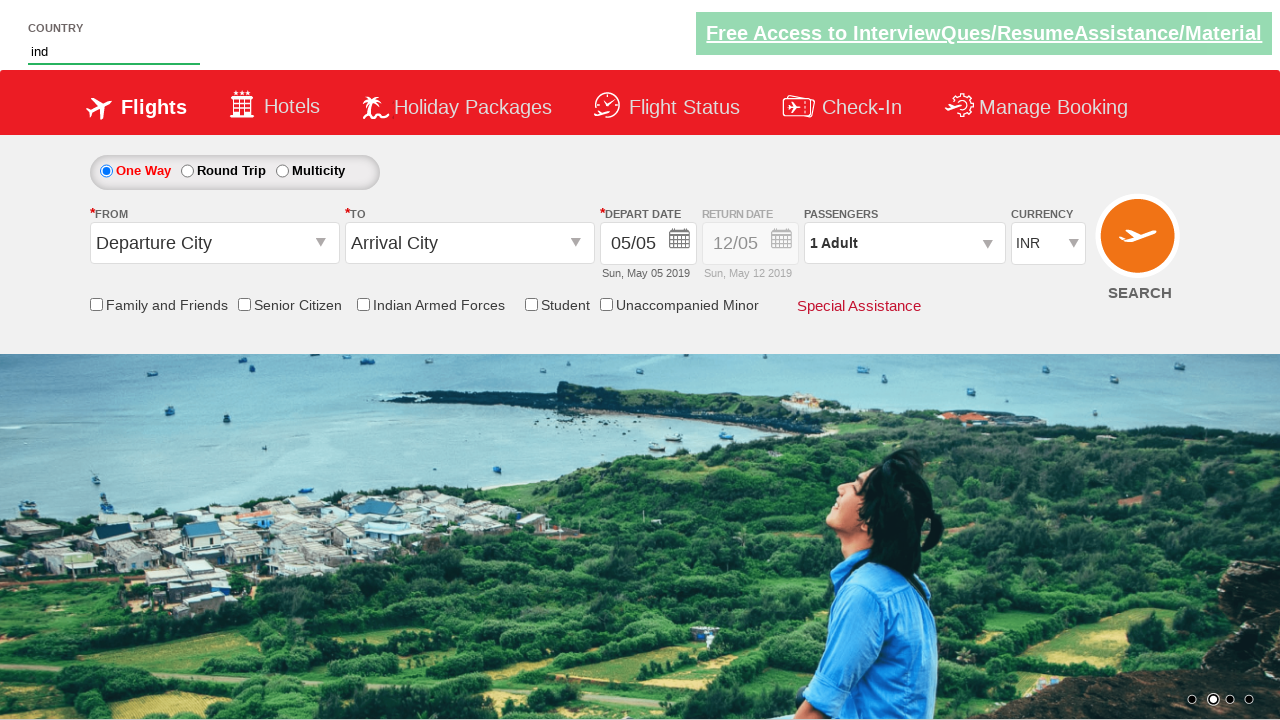

Auto-suggestive dropdown options loaded
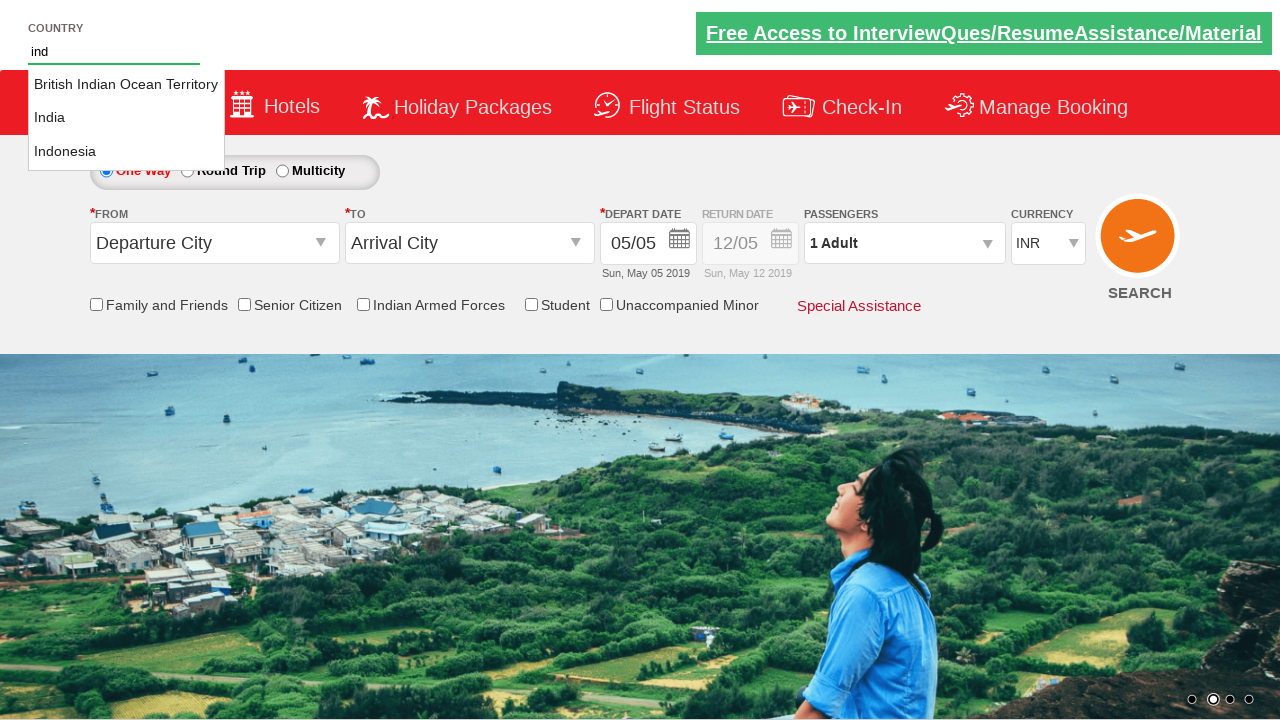

Retrieved all available suggestion options from dropdown
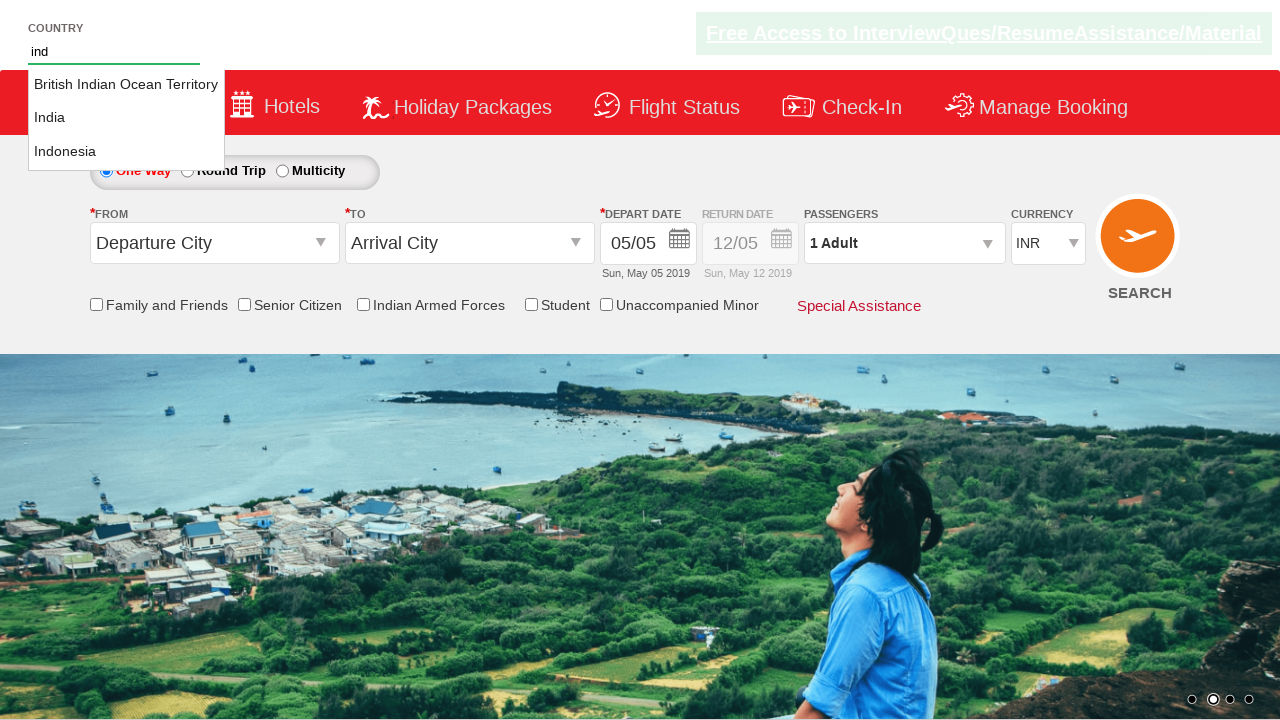

Selected 'India' option from auto-suggestive dropdown at (126, 118) on xpath=//ul[@id='ui-id-1']//li[@class='ui-menu-item']/a >> nth=1
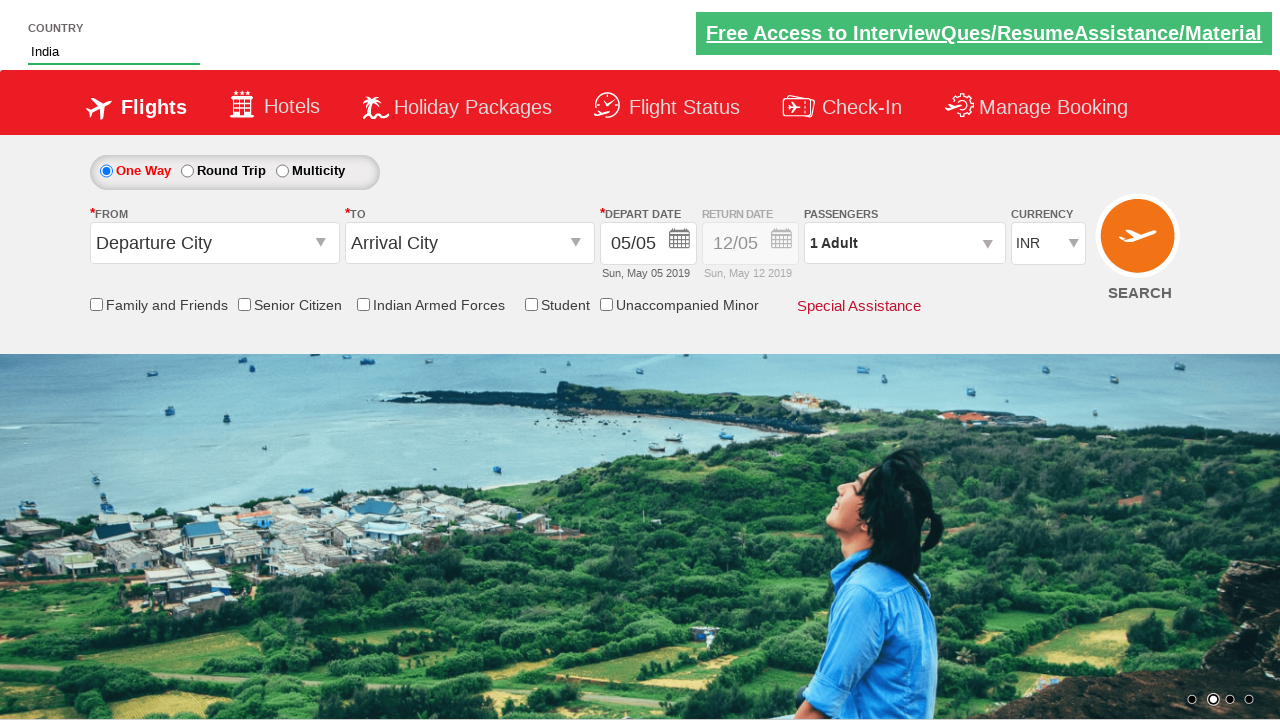

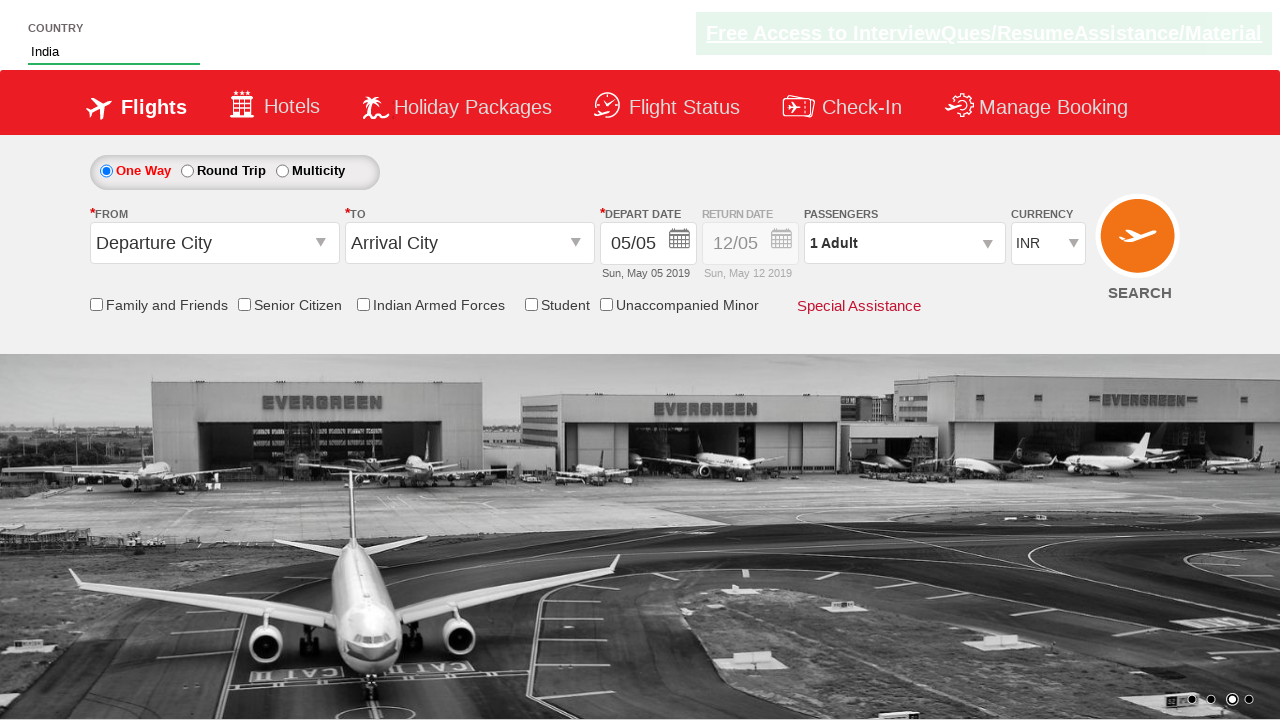